Tests handling of a JavaScript confirm dialog by triggering it and either accepting or dismissing it

Starting URL: https://the-internet.herokuapp.com/javascript_alerts

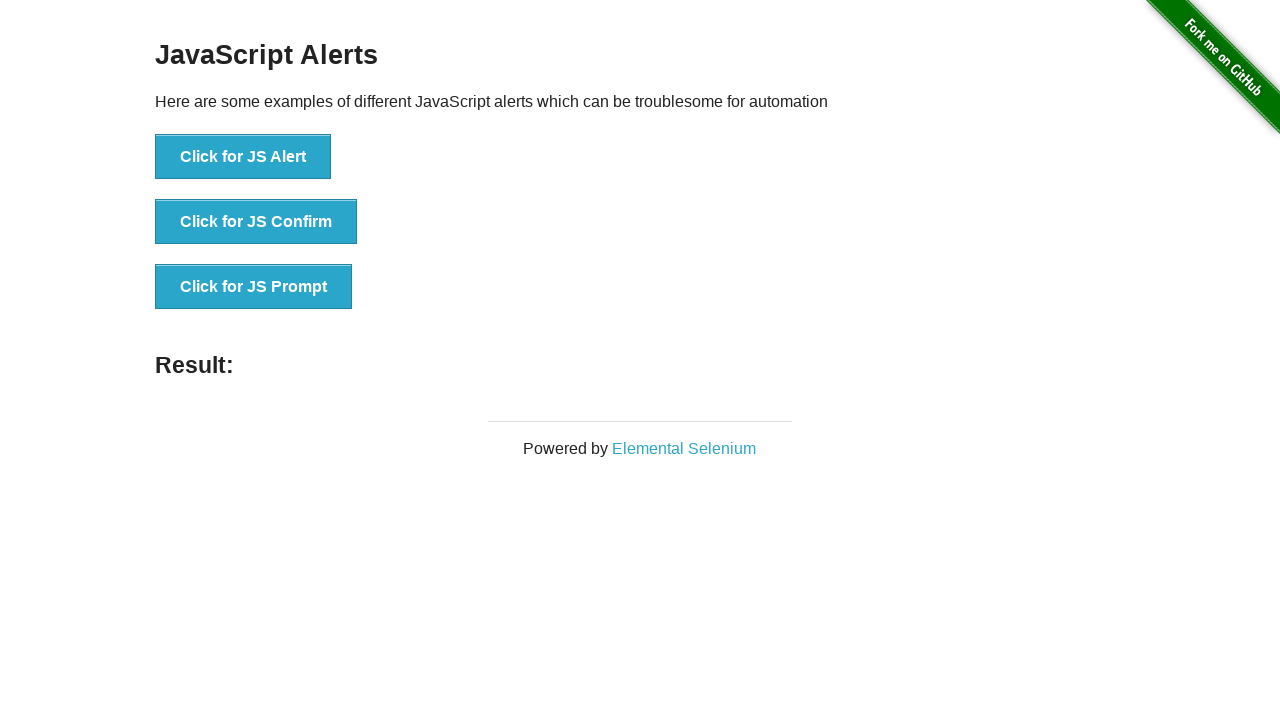

Clicked button to trigger JavaScript confirm dialog at (256, 222) on xpath=//button[text()='Click for JS Confirm']
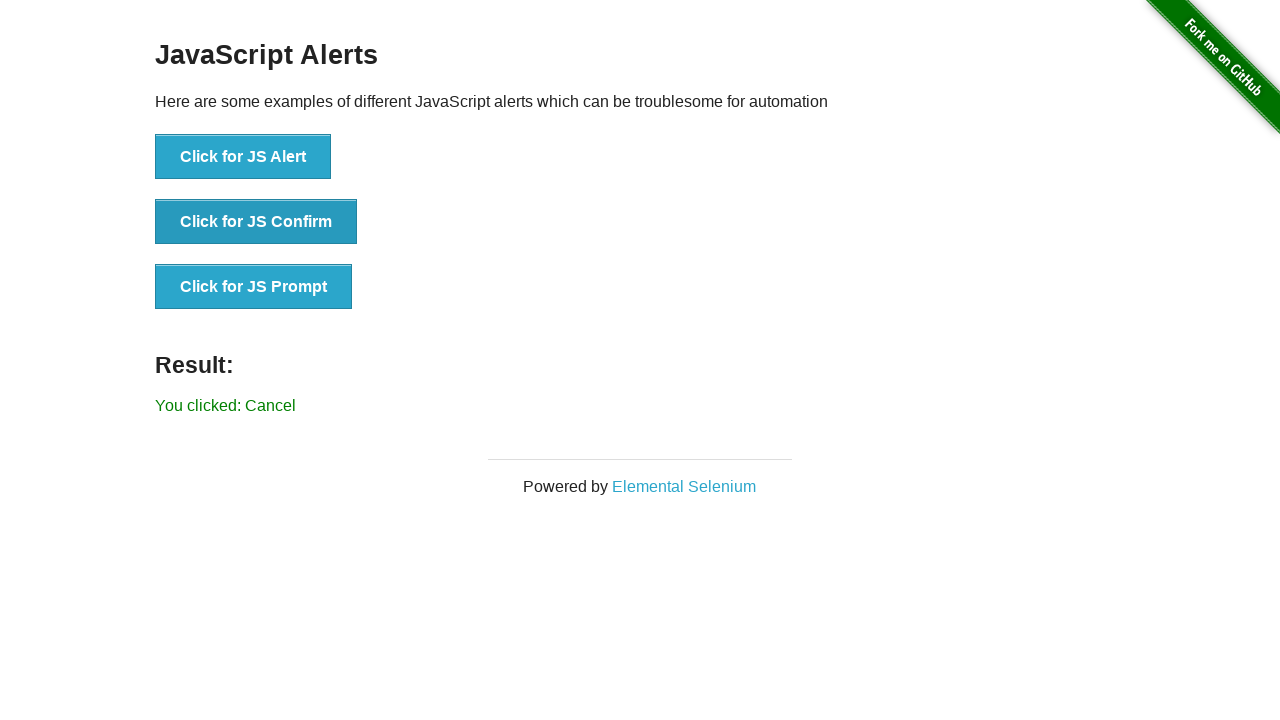

Set up dialog handler to accept the confirm dialog
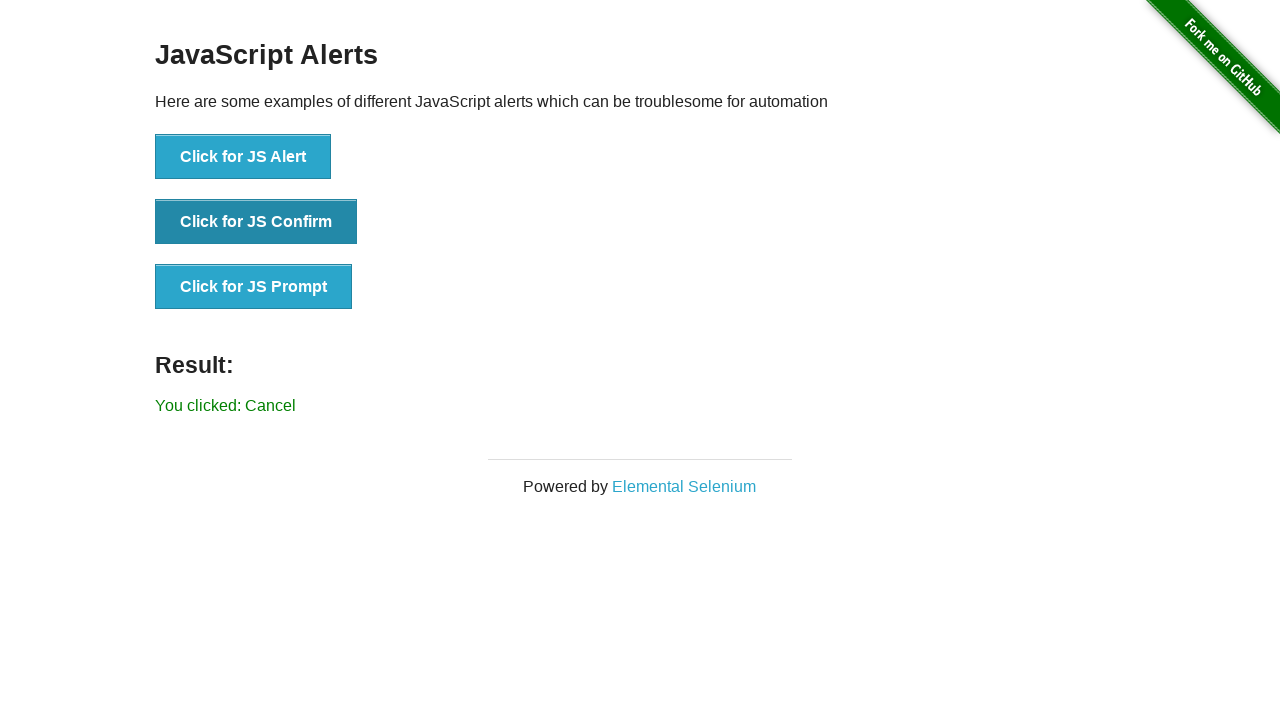

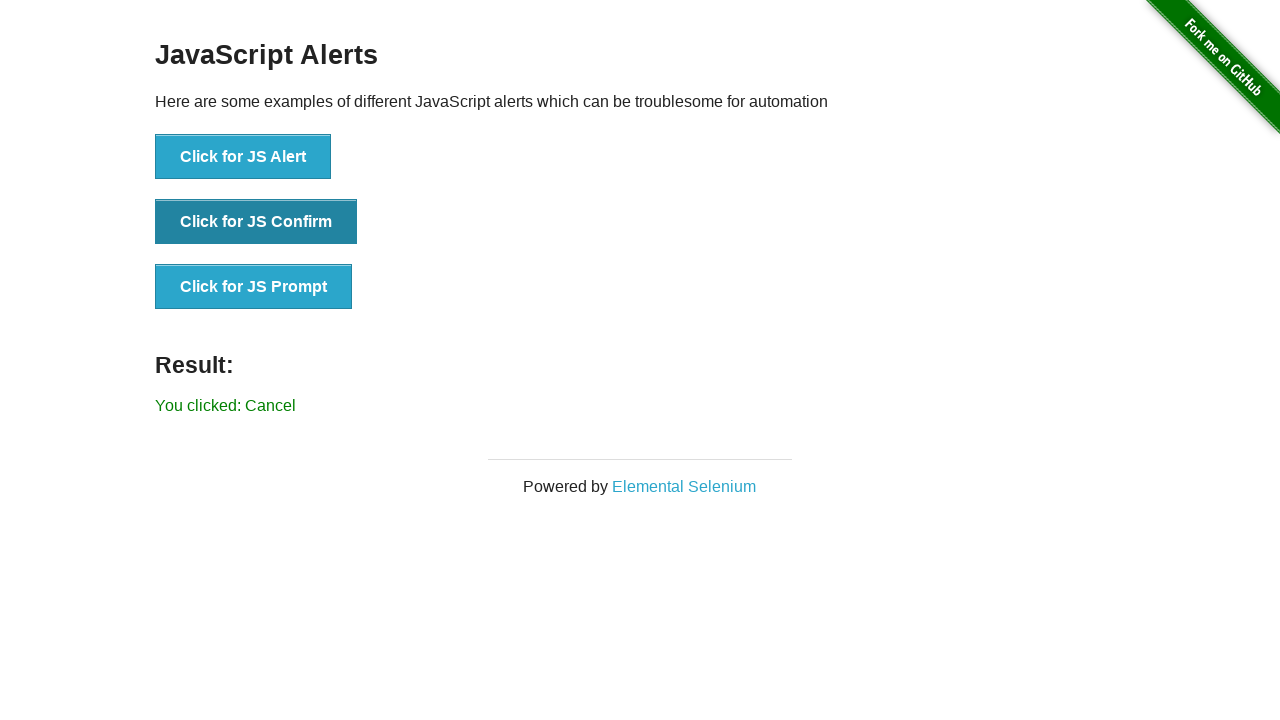